Navigates to Python.org homepage and verifies that upcoming events section is displayed with event information

Starting URL: https://www.python.org/

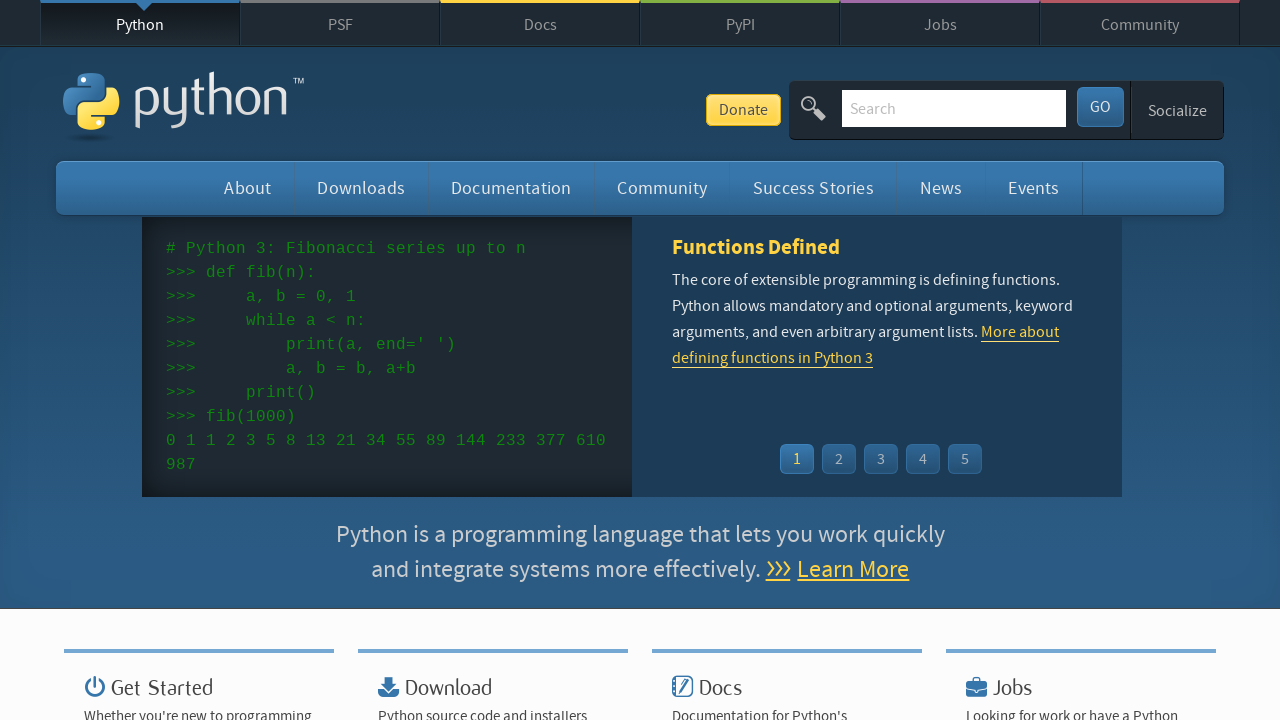

Navigated to Python.org homepage
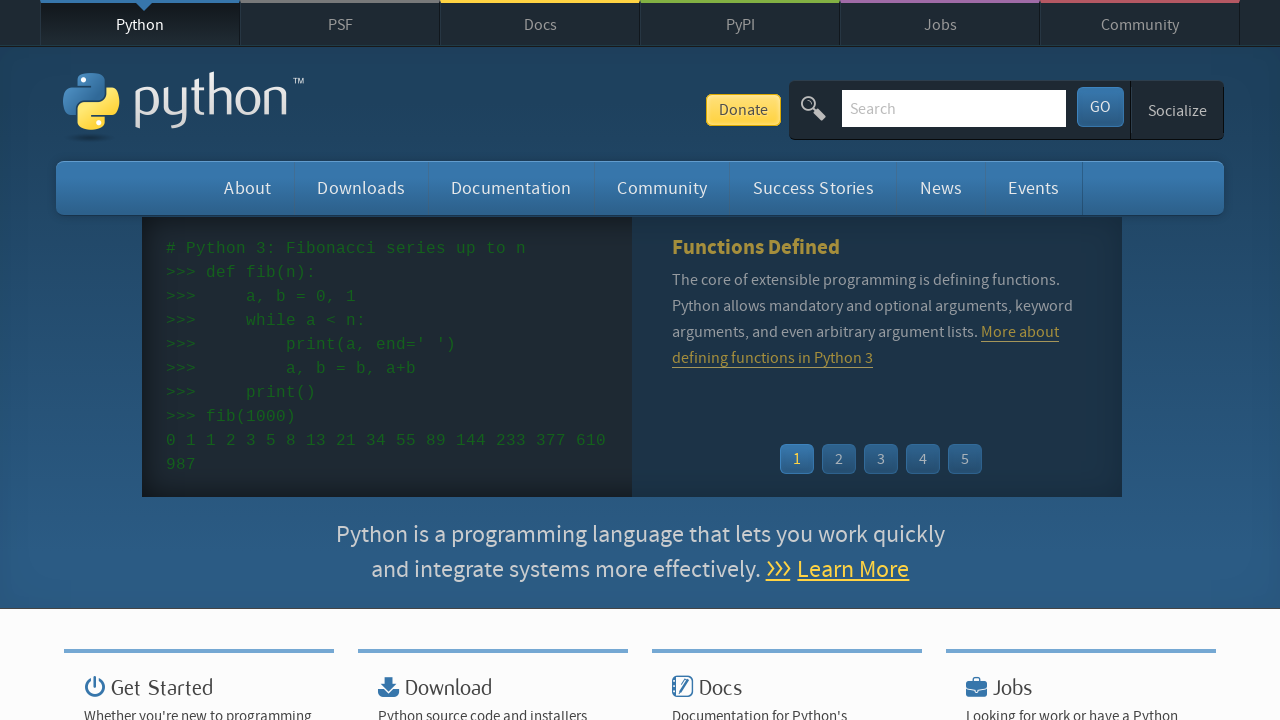

Upcoming events section loaded
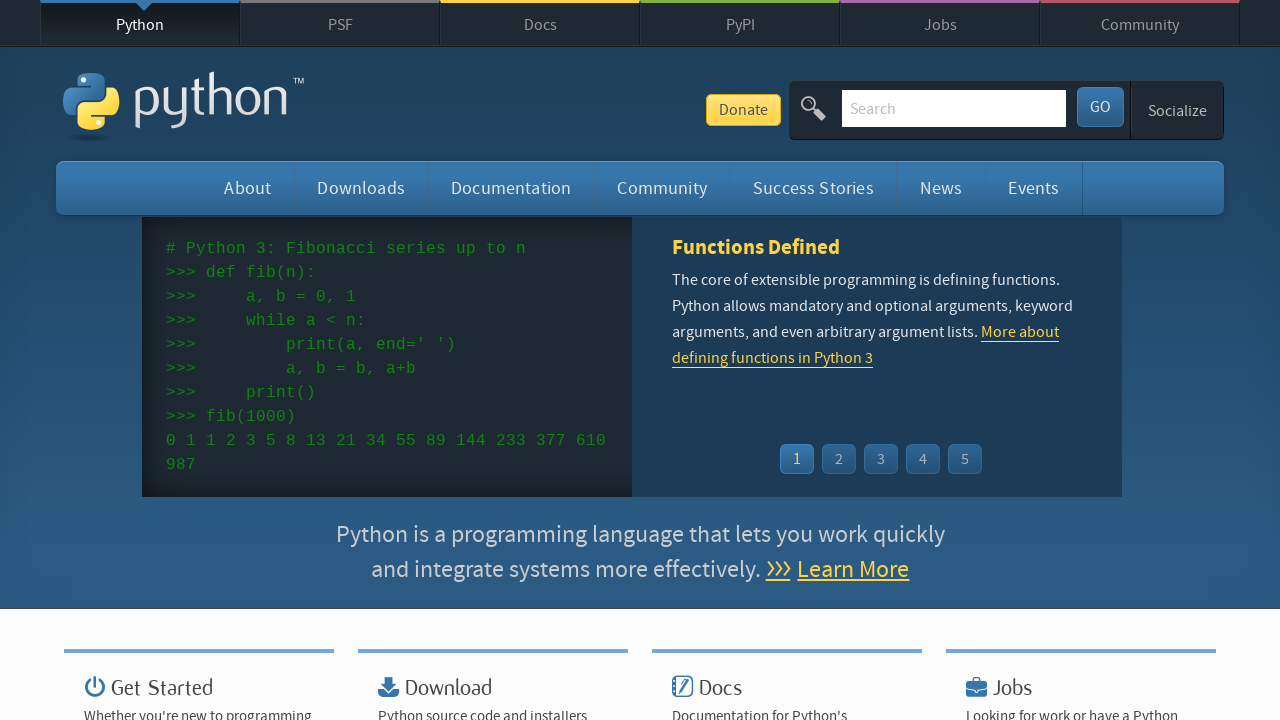

Event dates verified to be present
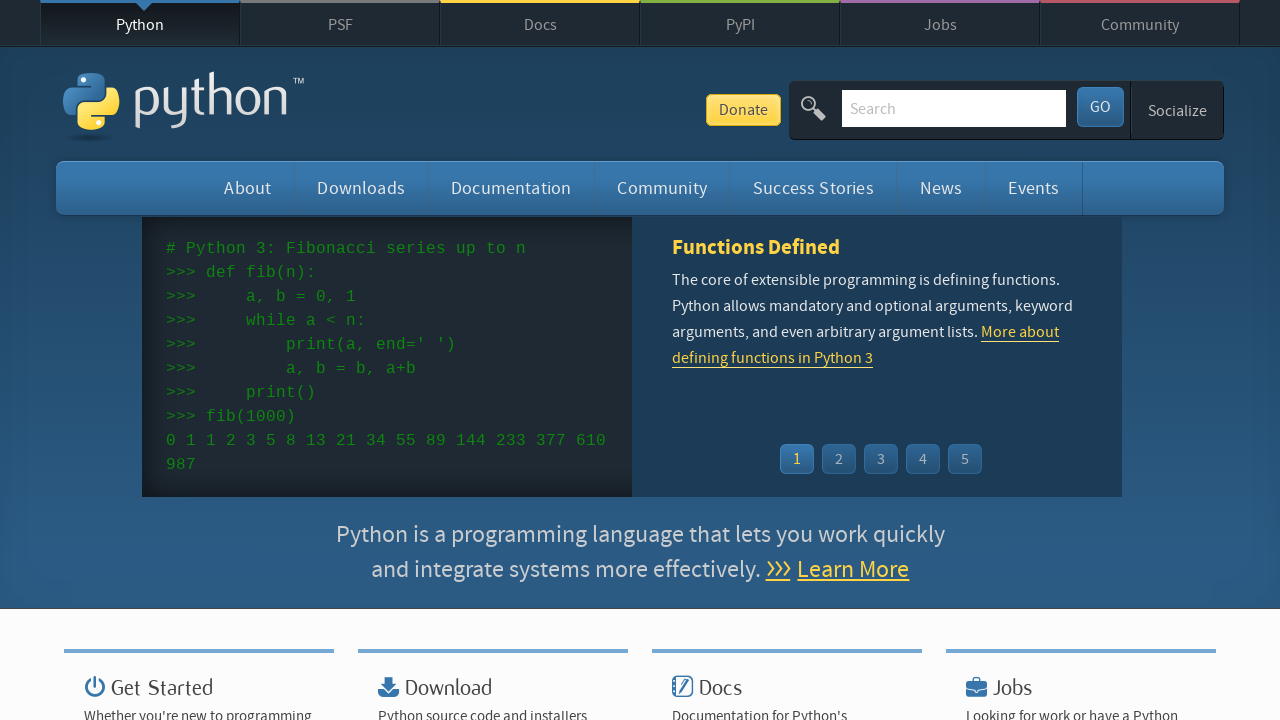

Event links verified to be present
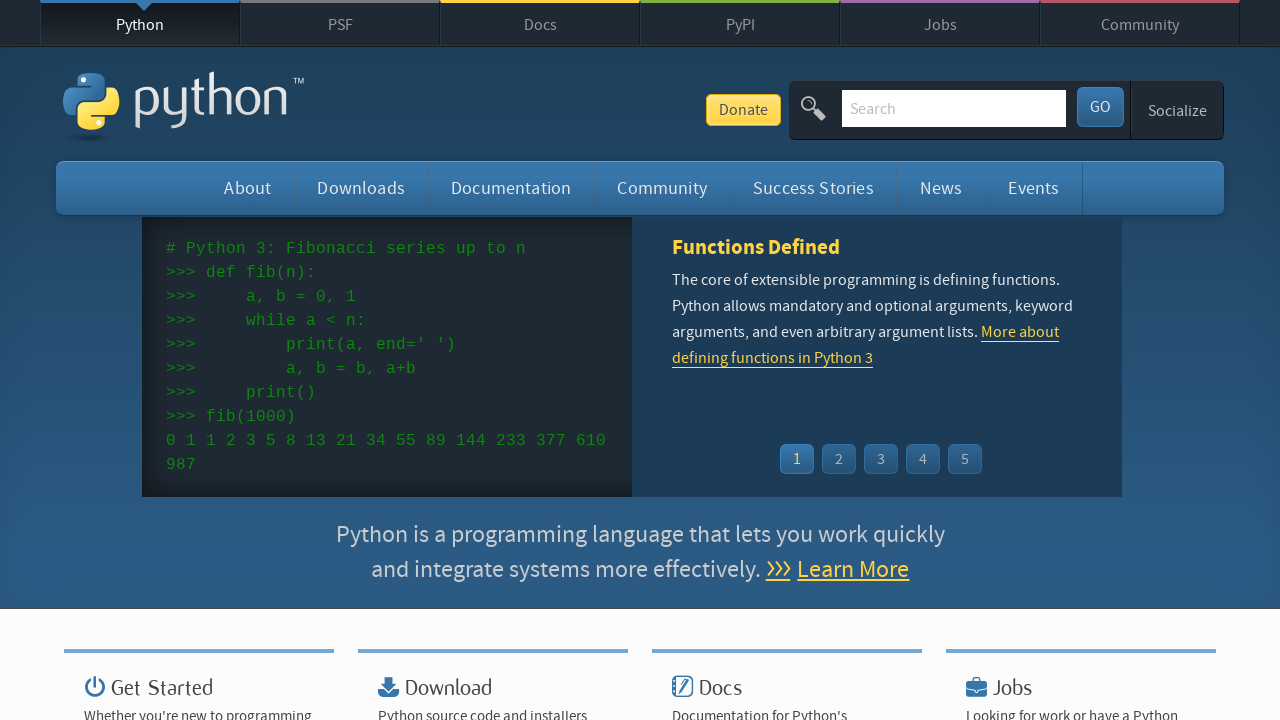

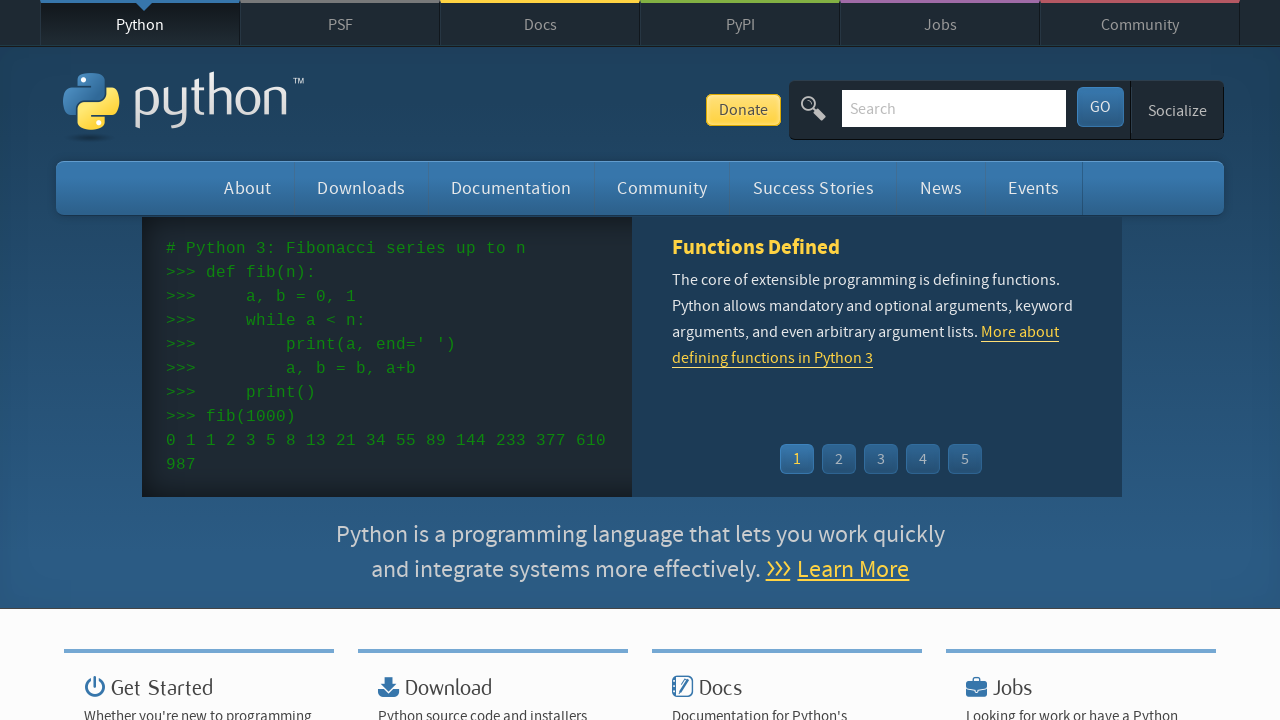